Tests un-marking items as complete by unchecking their toggle checkboxes

Starting URL: https://demo.playwright.dev/todomvc

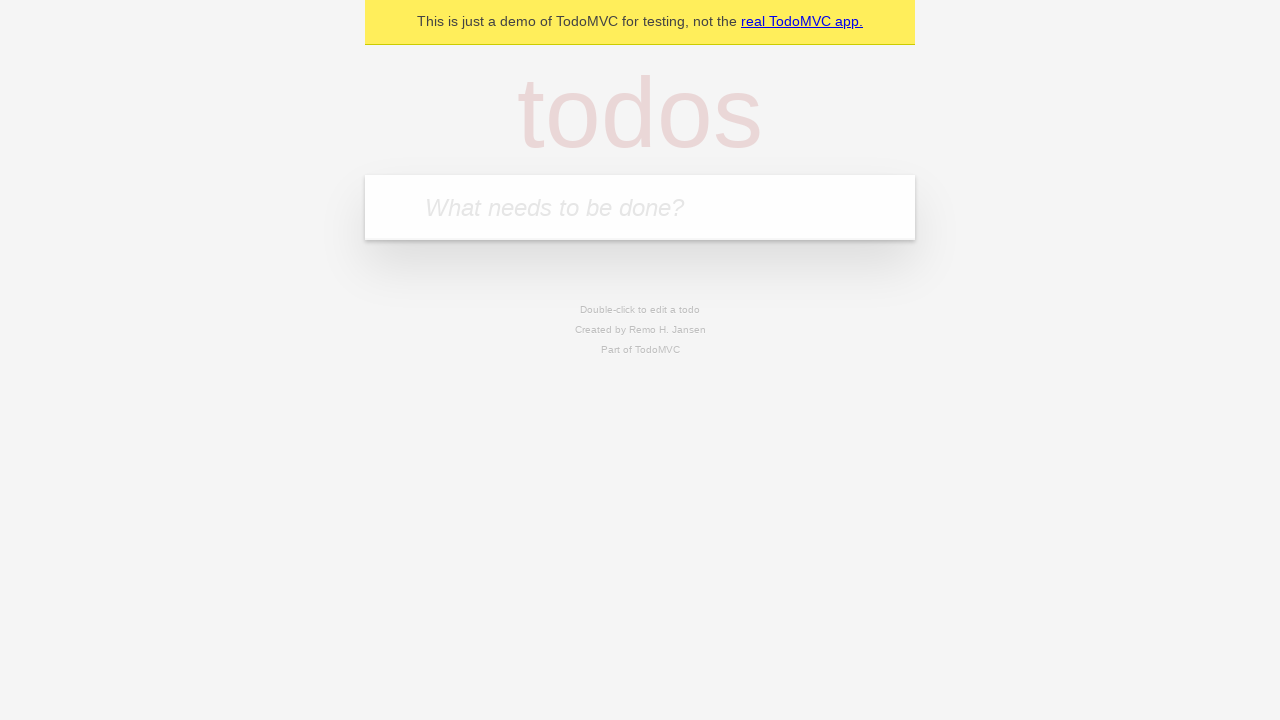

Filled new todo input with 'buy some cheese' on .new-todo
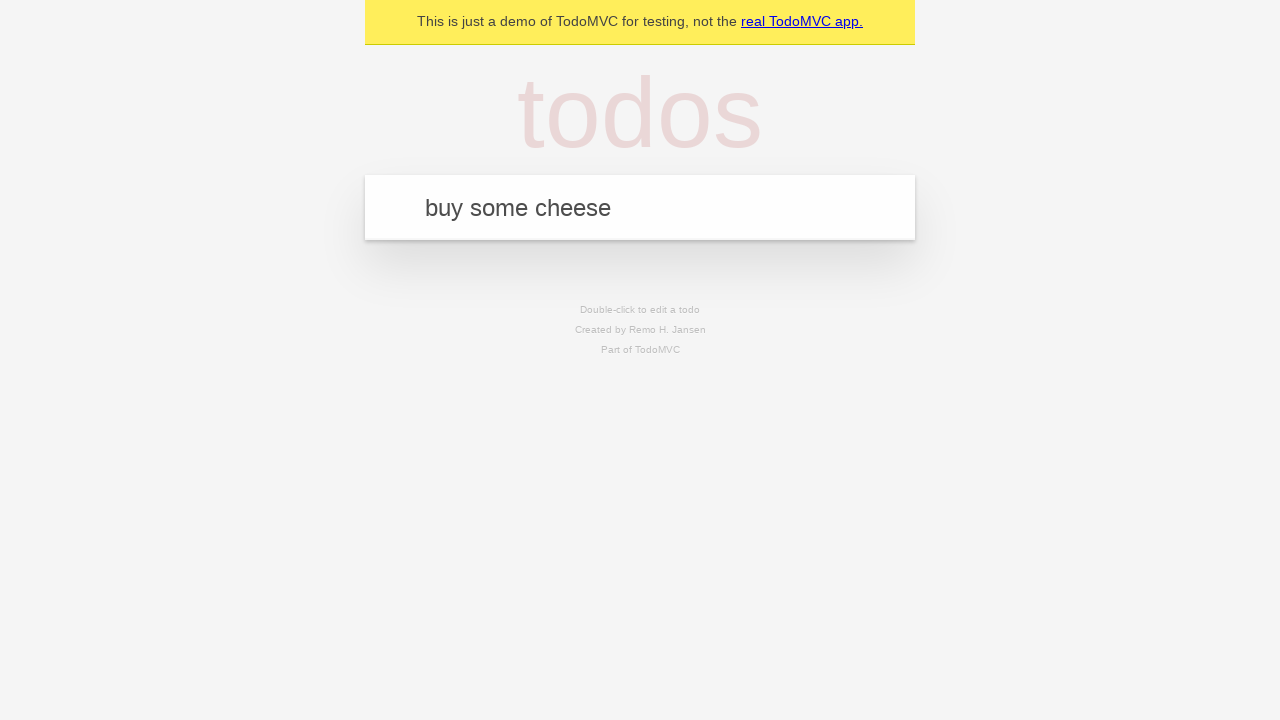

Pressed Enter to create first todo item on .new-todo
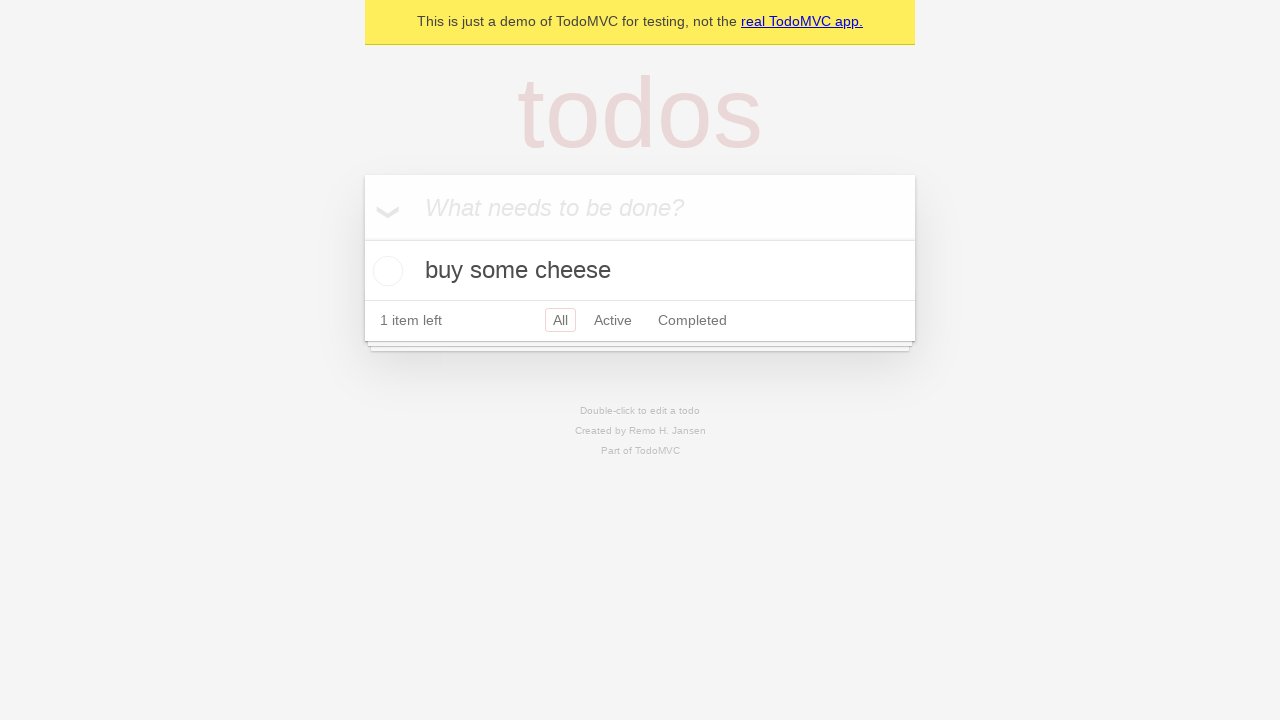

Filled new todo input with 'feed the cat' on .new-todo
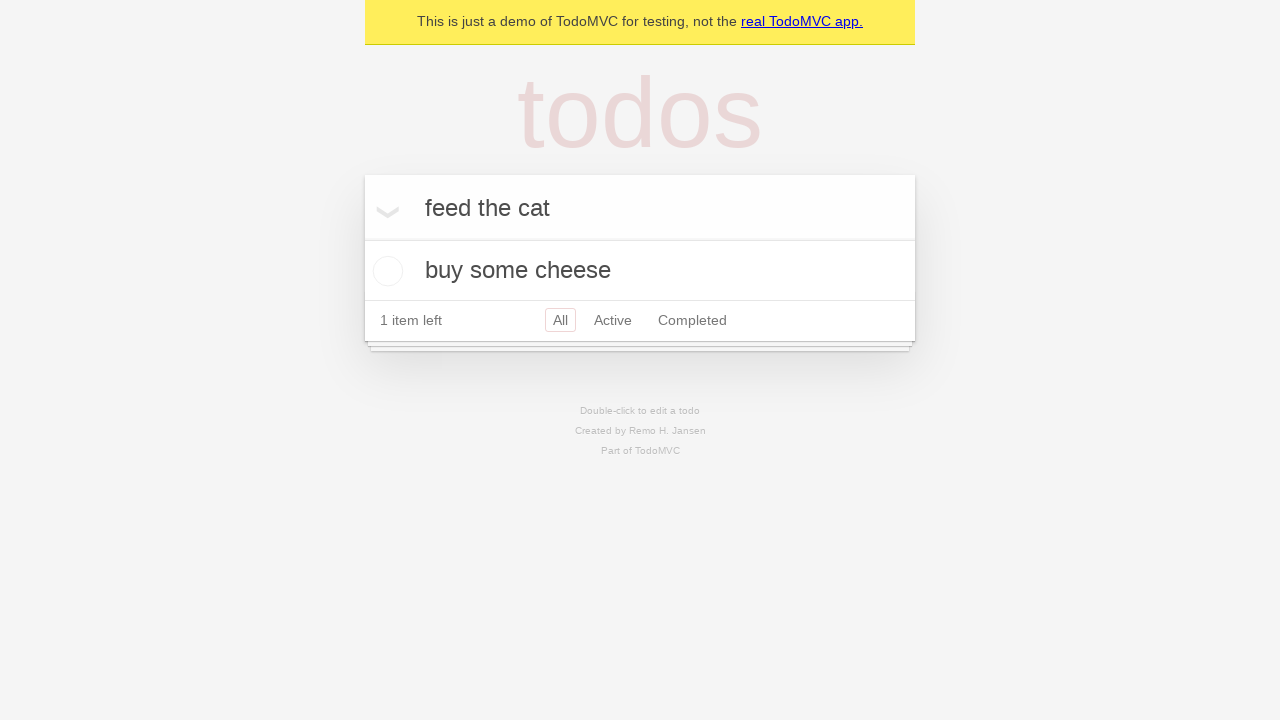

Pressed Enter to create second todo item on .new-todo
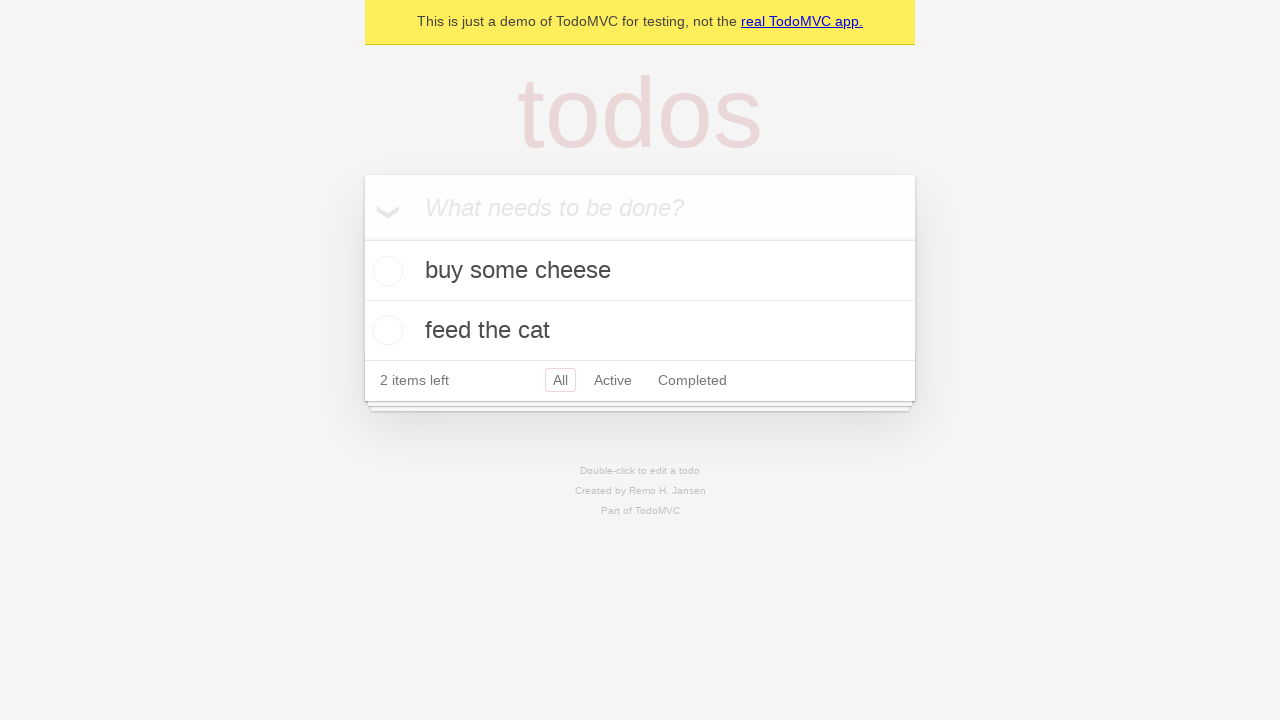

Selected first todo item from list
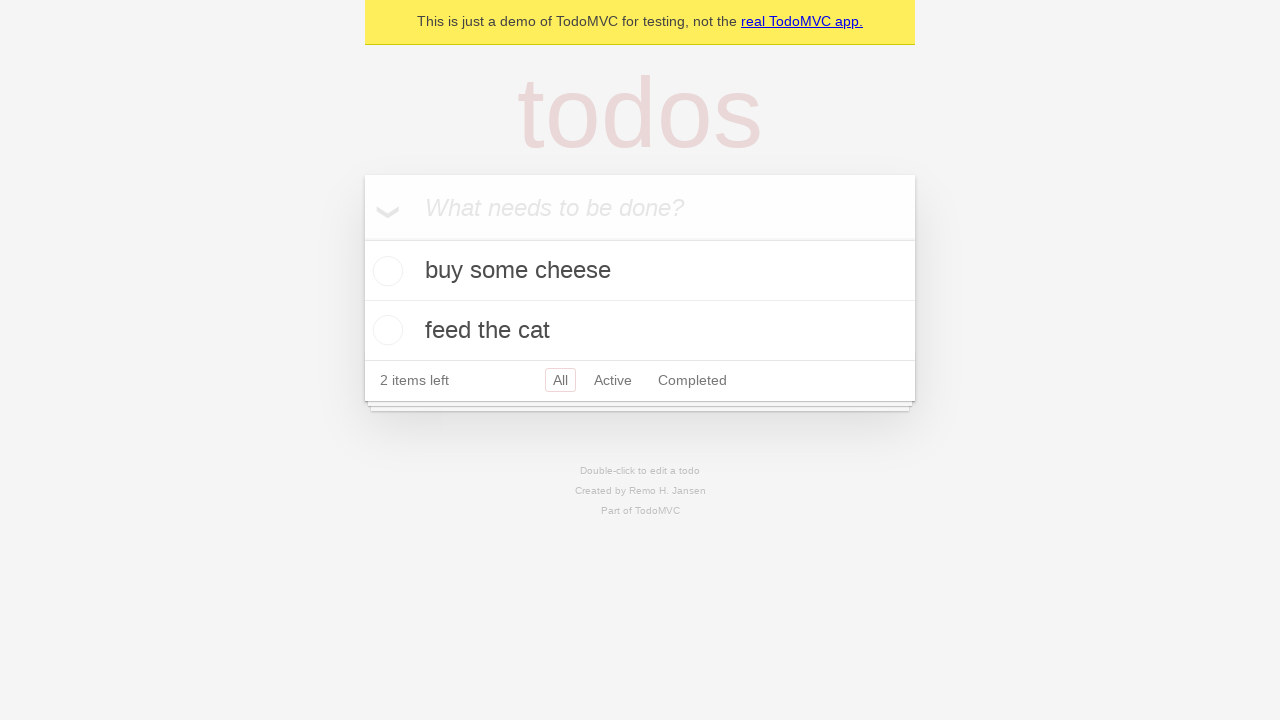

Checked toggle checkbox to mark first item as complete at (385, 271) on .todo-list li >> nth=0 >> .toggle
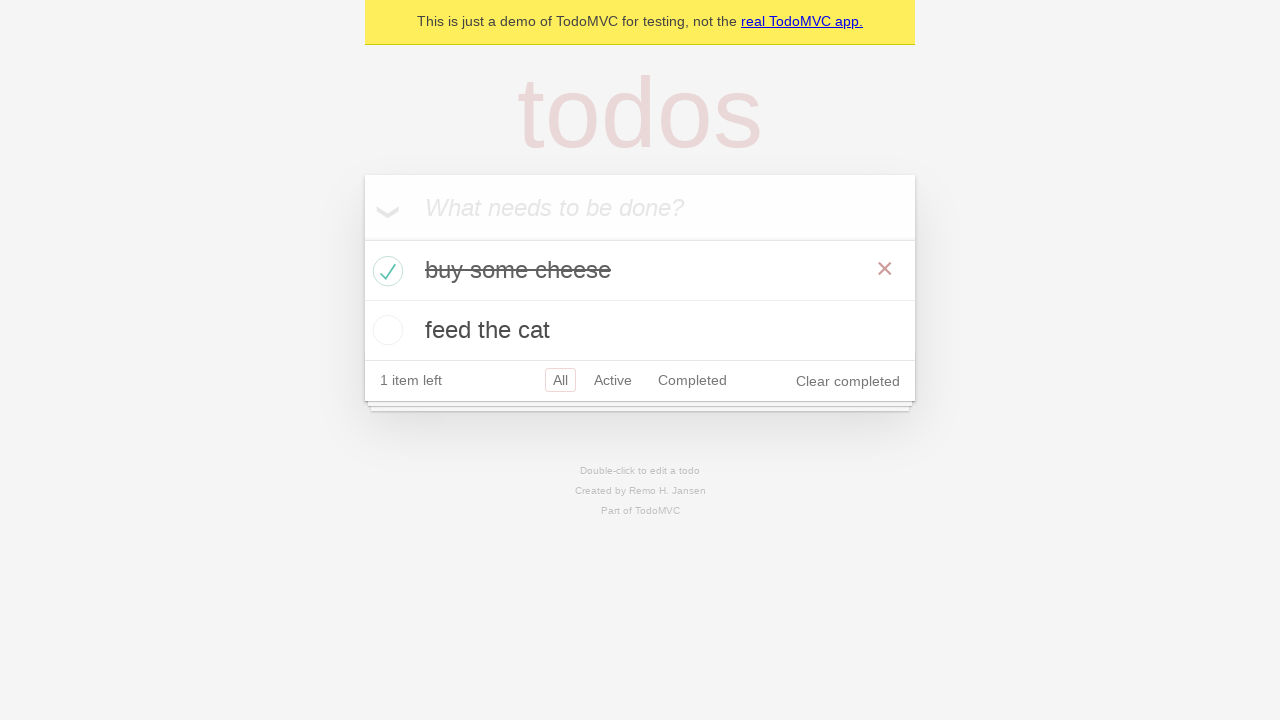

Unchecked toggle checkbox to mark first item as incomplete at (385, 271) on .todo-list li >> nth=0 >> .toggle
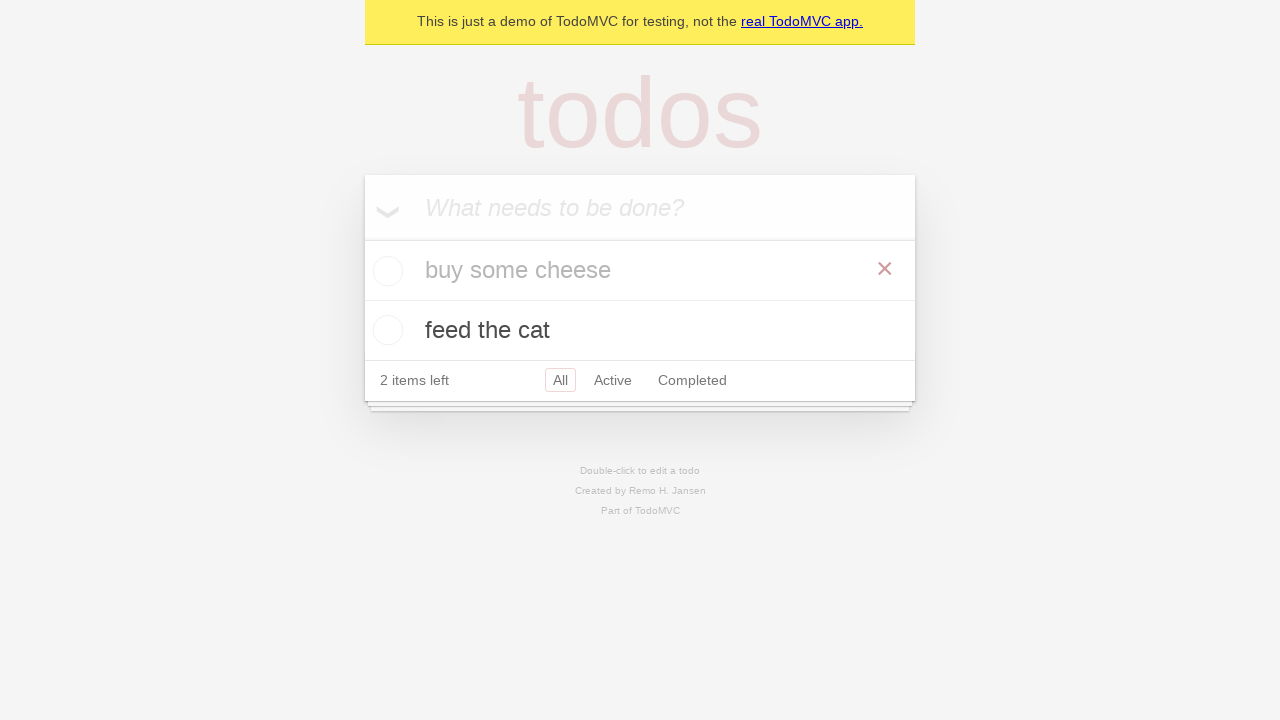

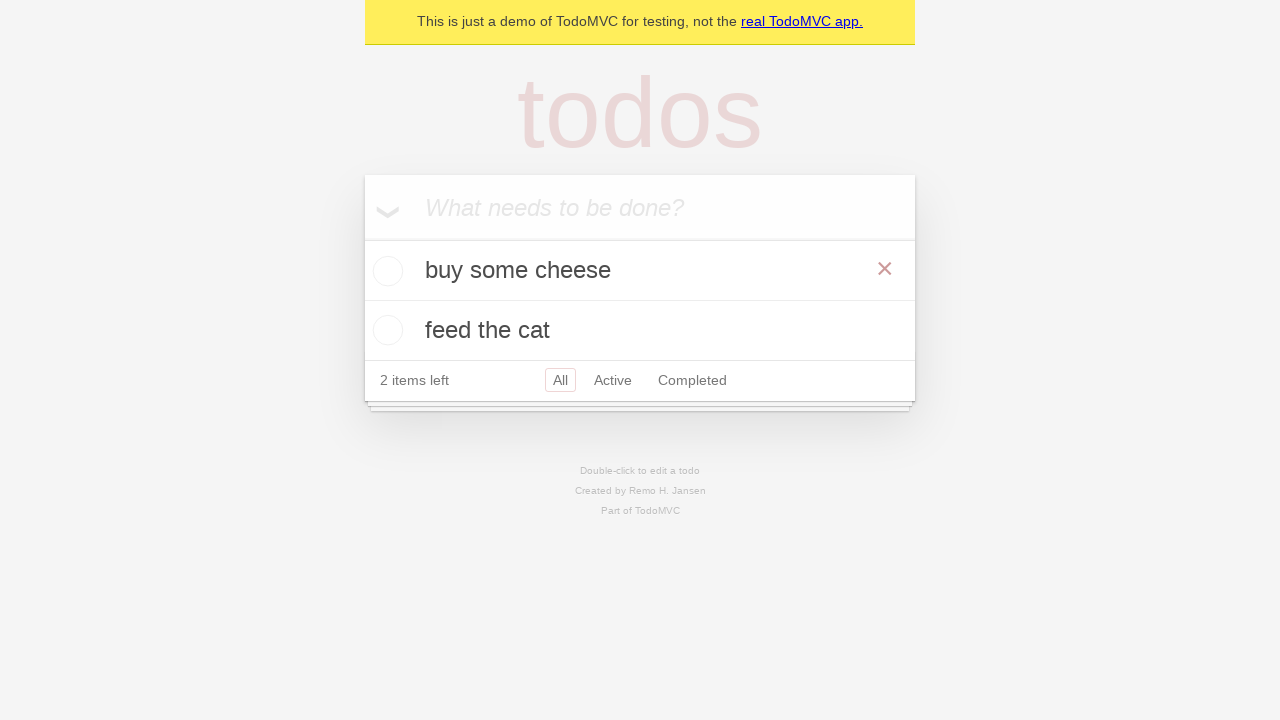